Tests mouse hover action on a dropdown menu and clicks a link within it, then navigates back

Starting URL: https://omayo.blogspot.com/

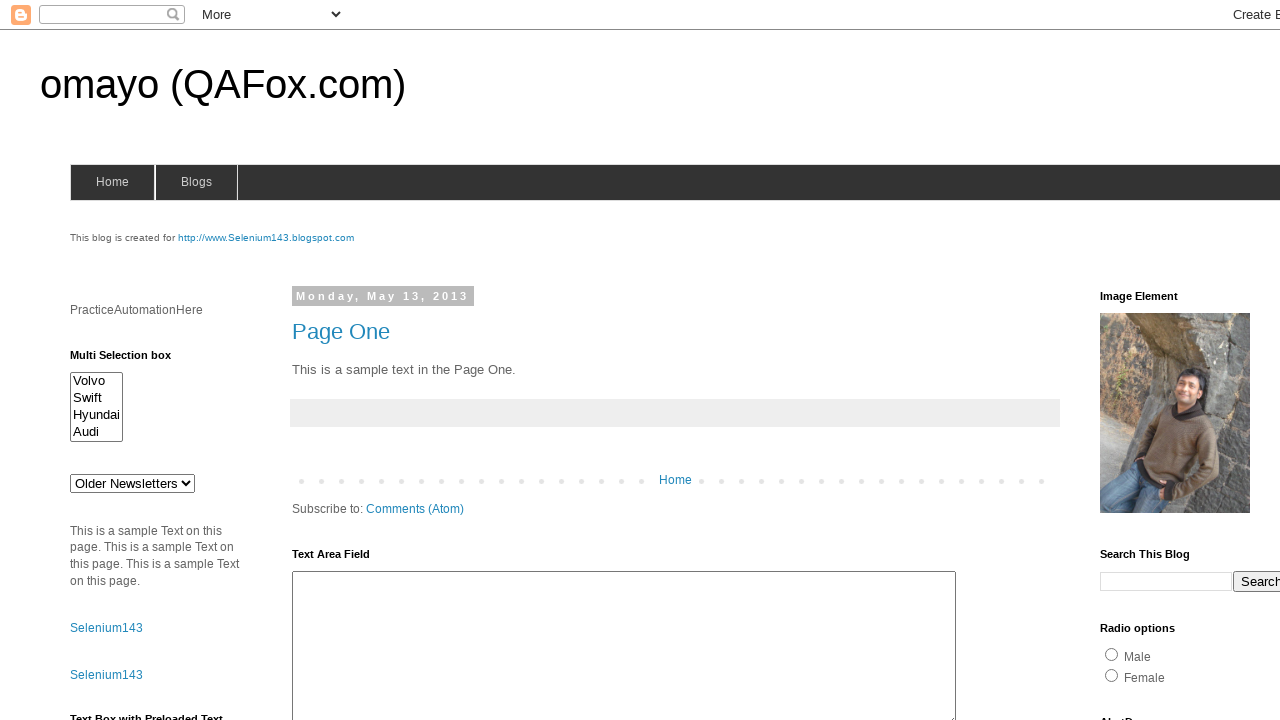

Hovered over blogs dropdown menu at (196, 182) on xpath=//span[@id='blogsmenu']
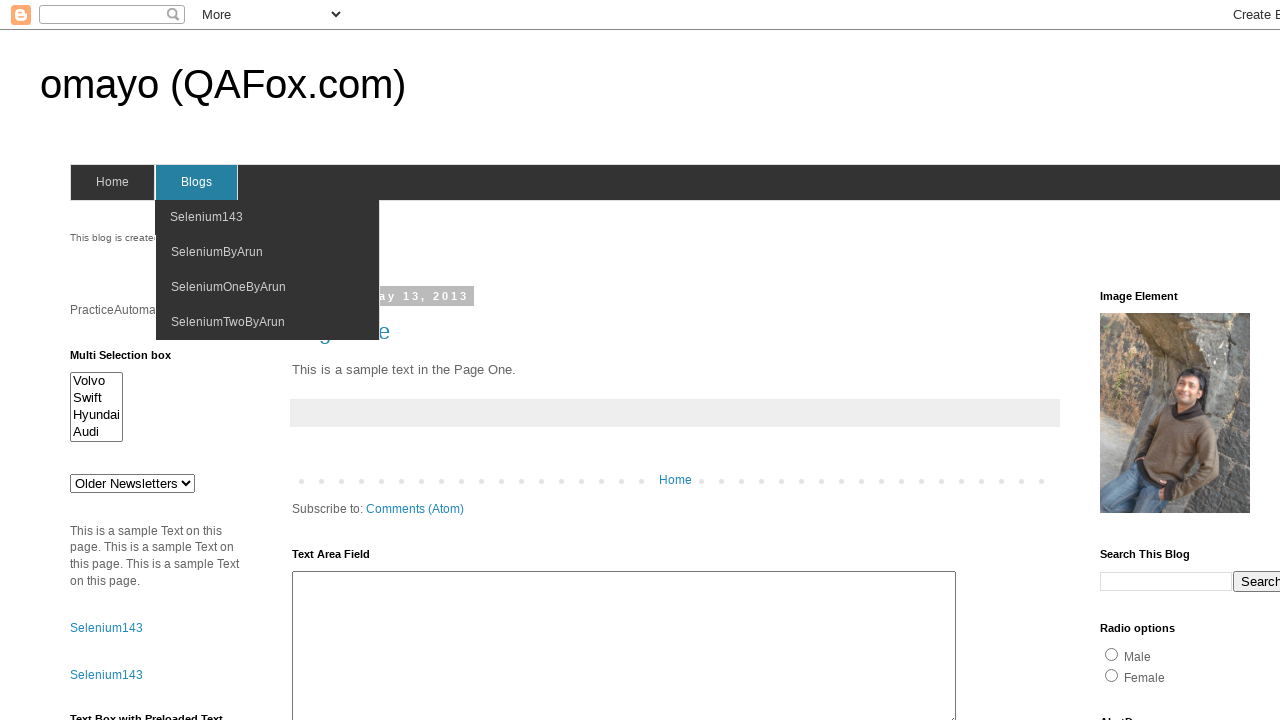

Clicked on SeleniumTwoByArun link within dropdown at (228, 322) on text=SeleniumTwoByArun
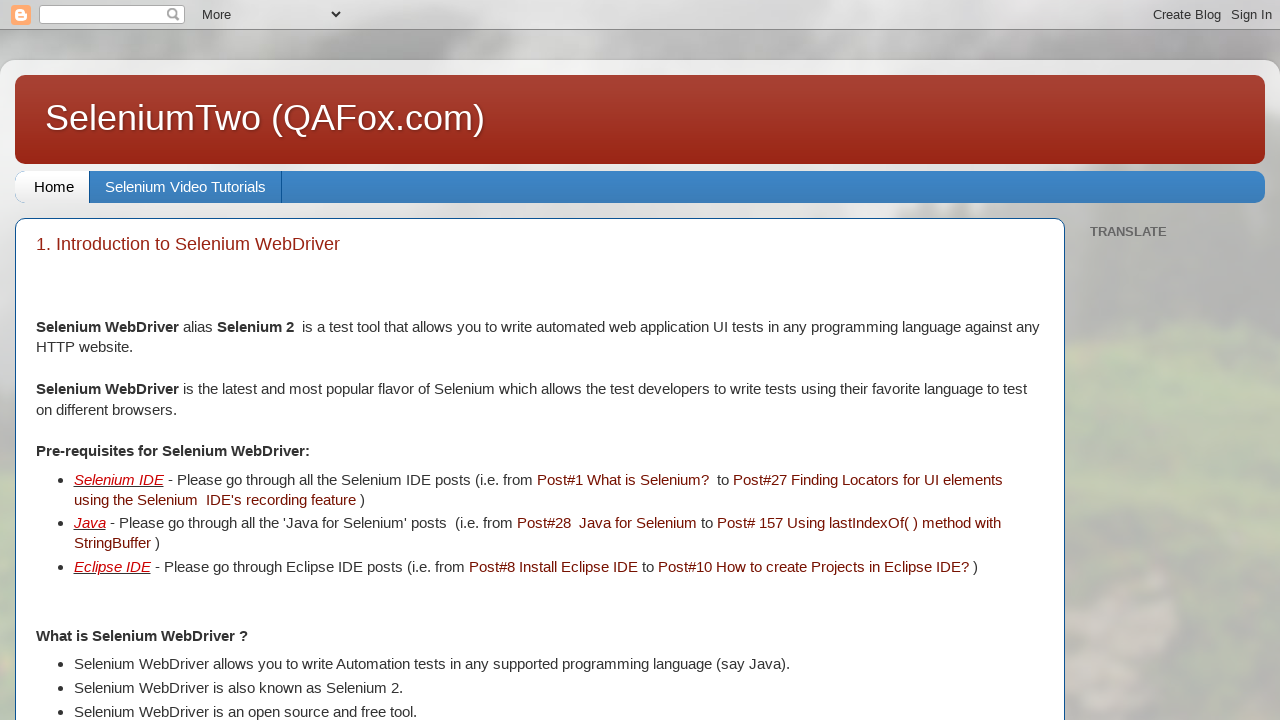

Navigated back to original page
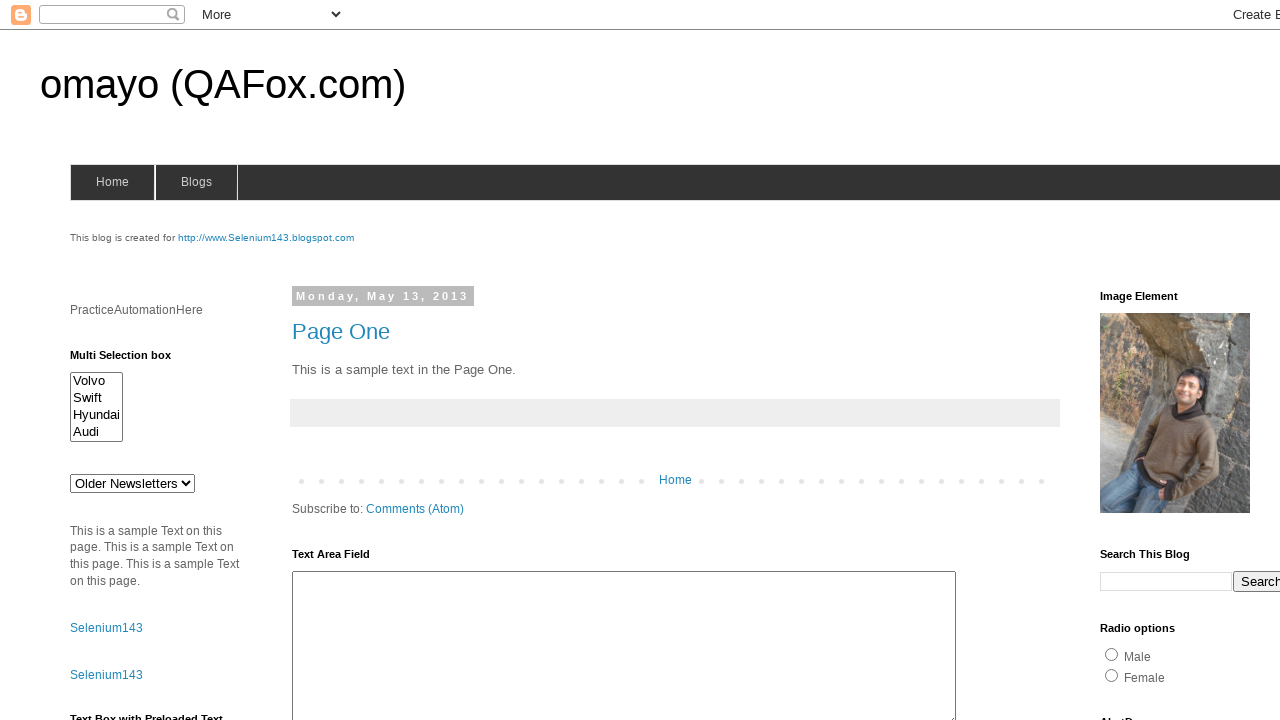

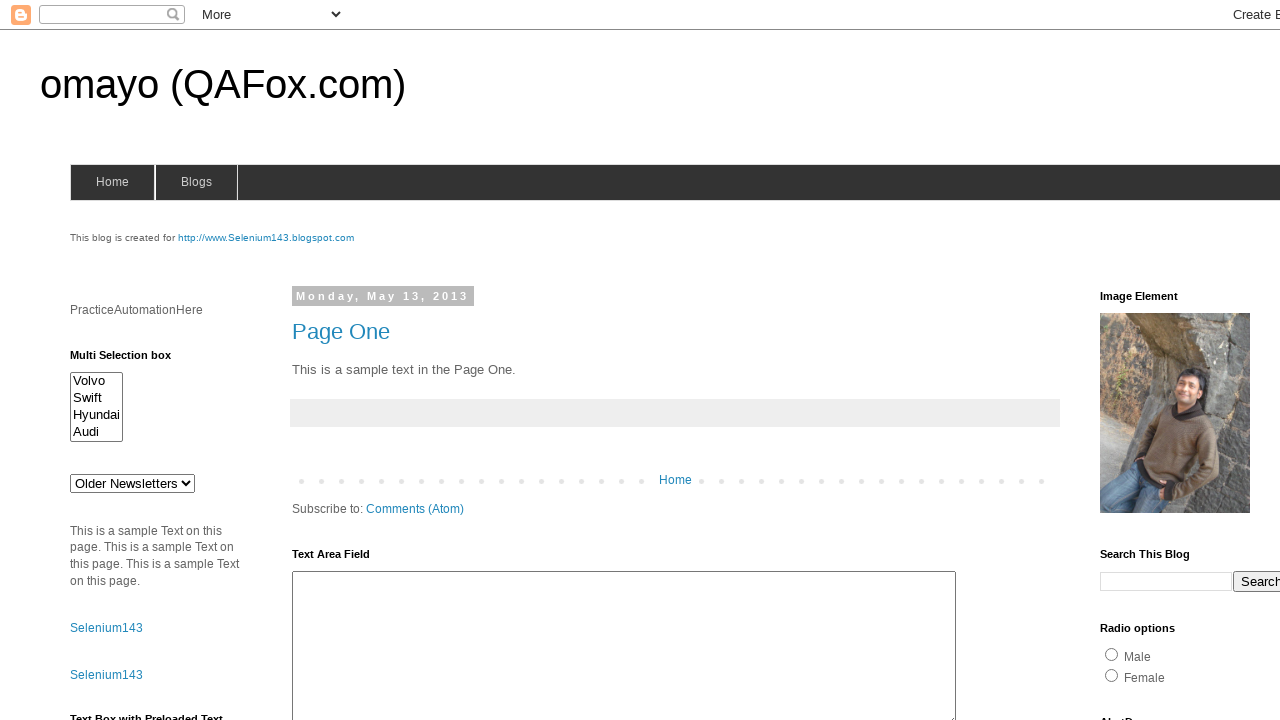